Opens a new tab and switches between tabs to verify content

Starting URL: https://demoqa.com/browser-windows

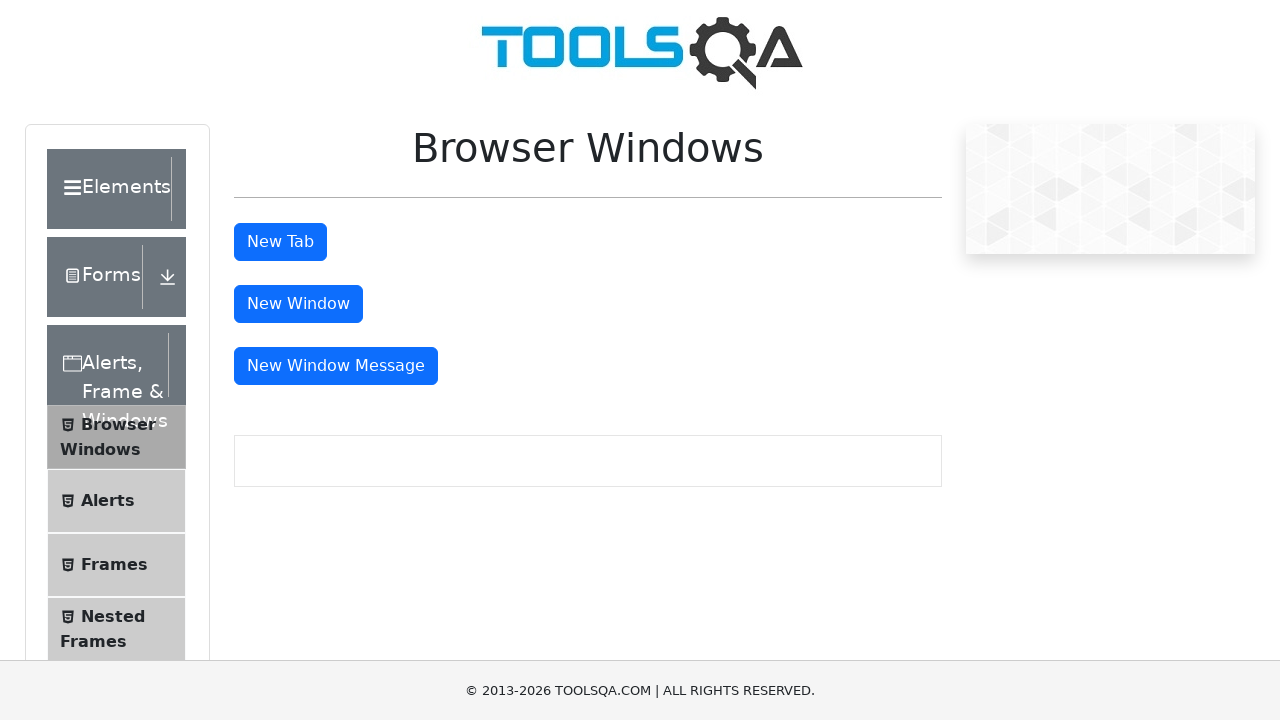

Clicked button to open new tab at (280, 242) on #tabButton
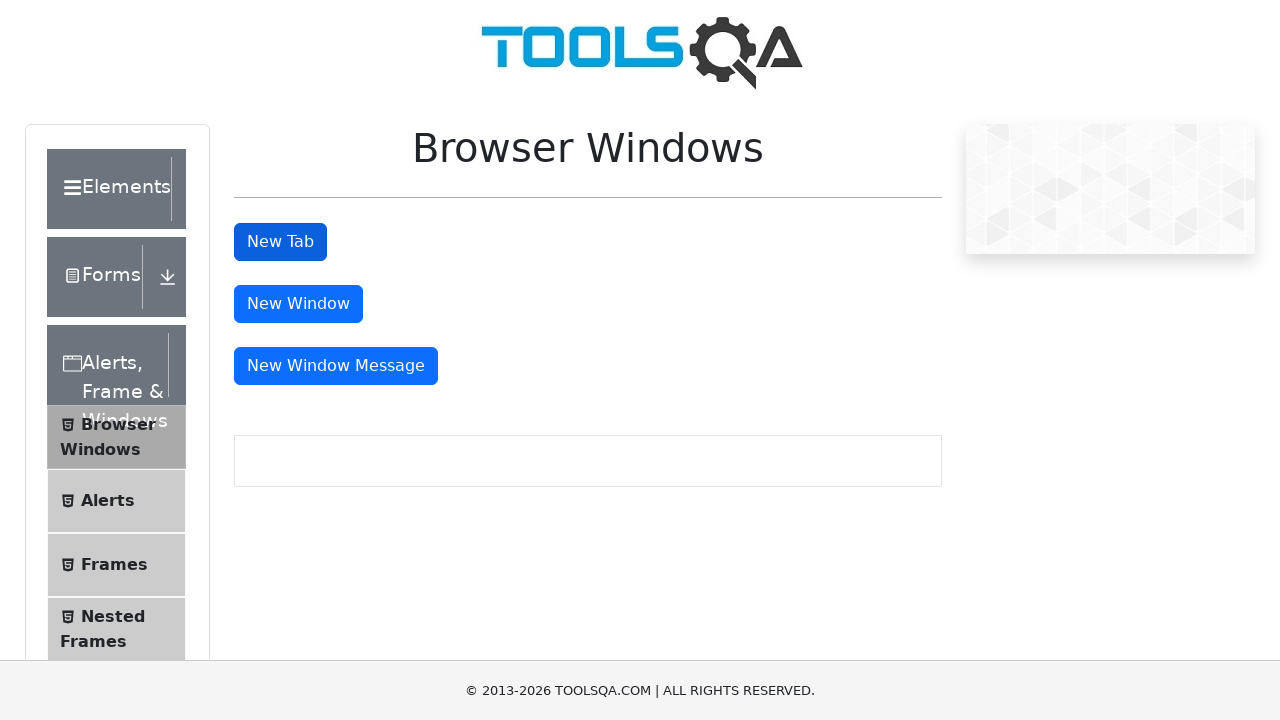

New tab opened and captured
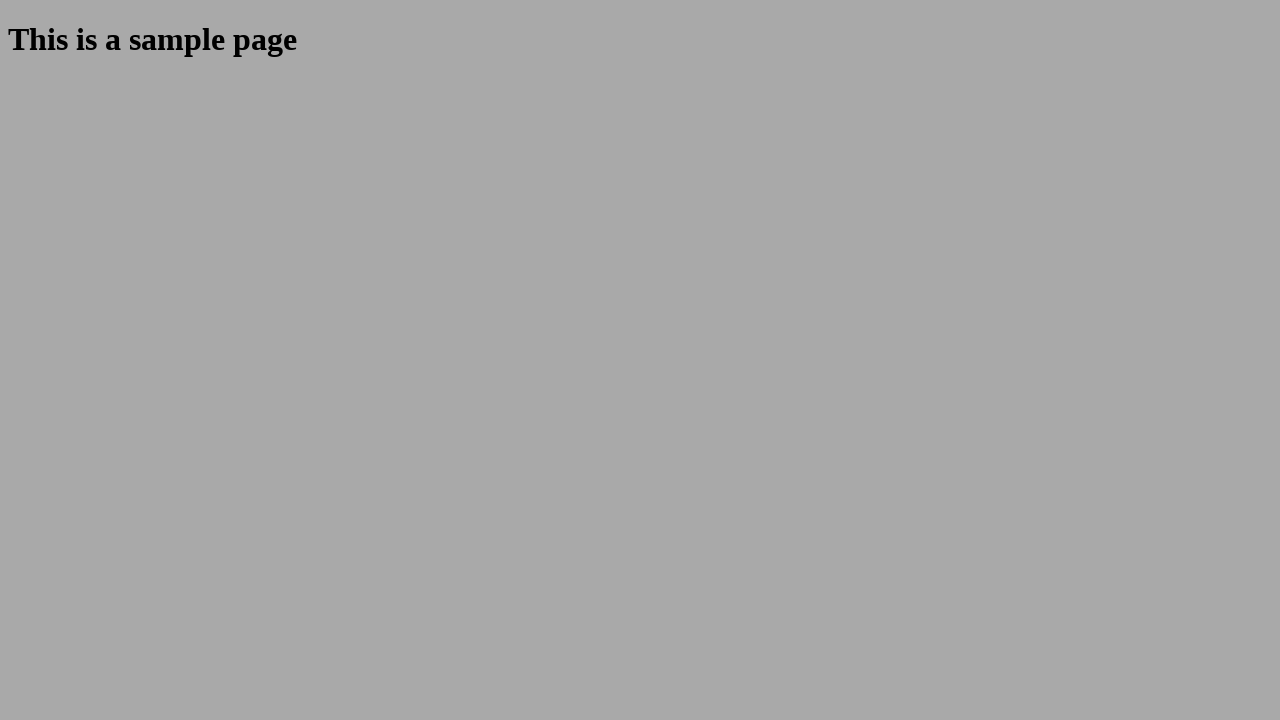

Retrieved heading text from new tab
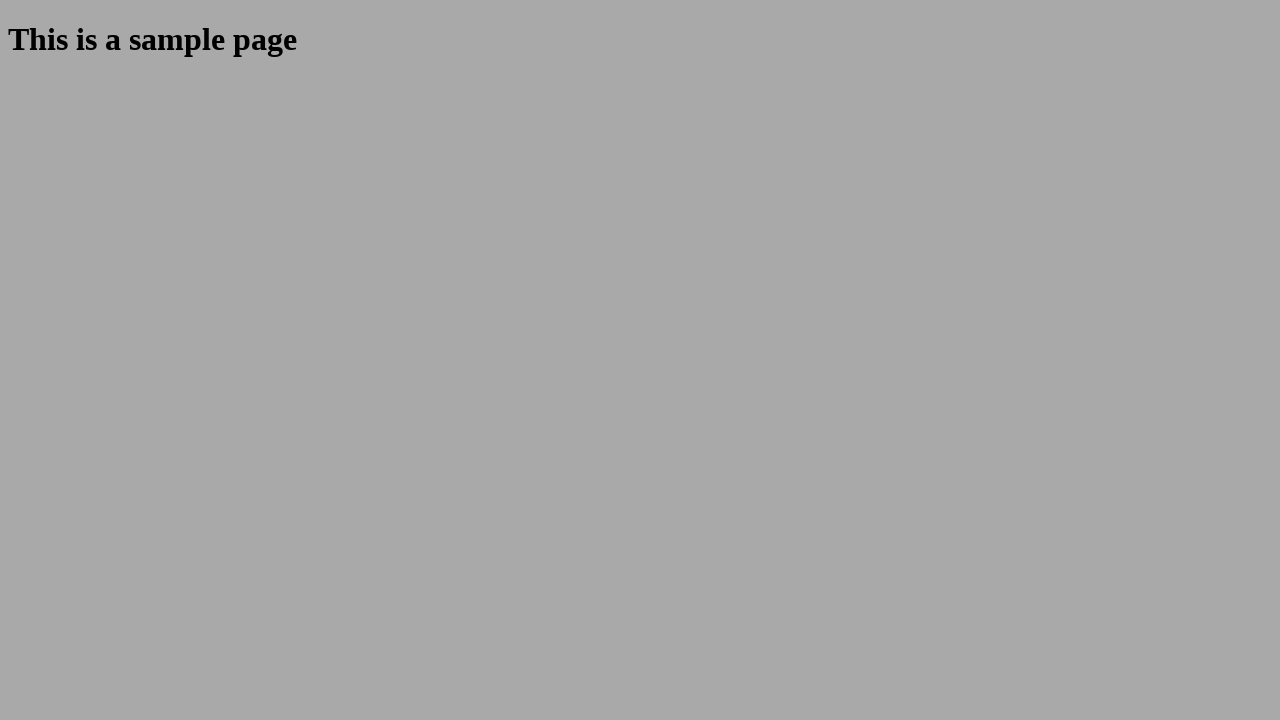

Verified heading text matches expected content
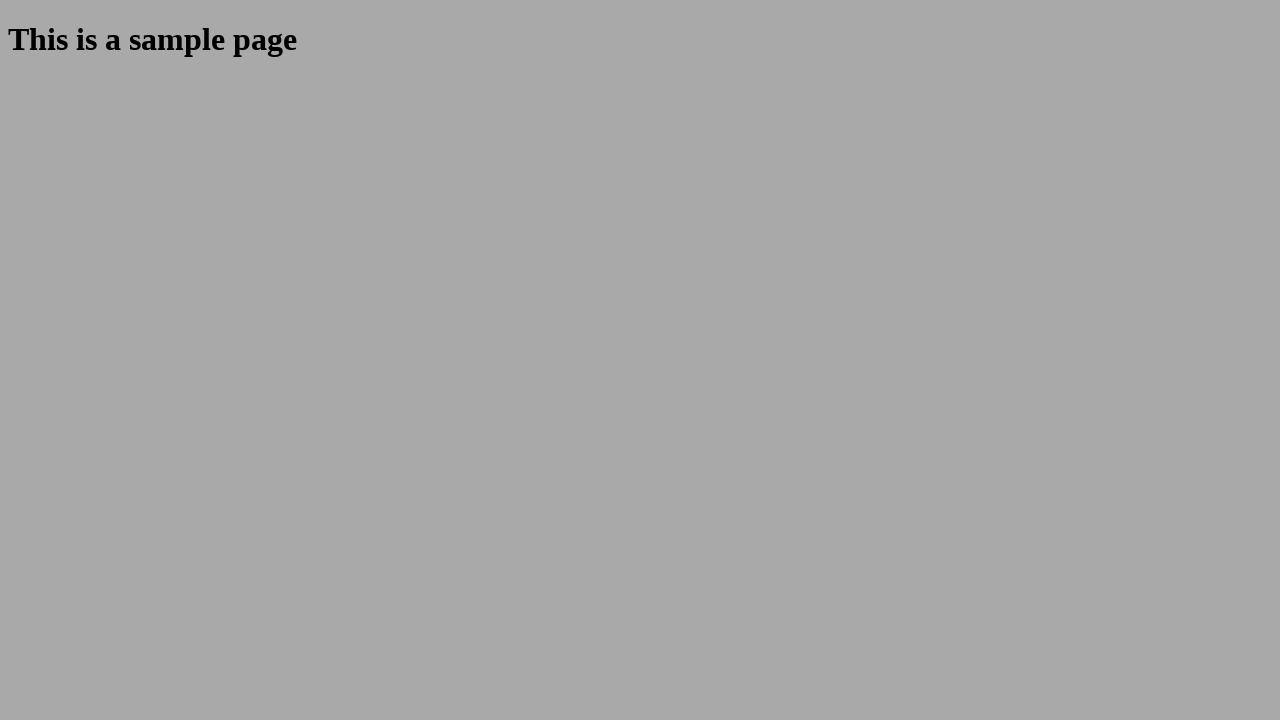

Closed new tab
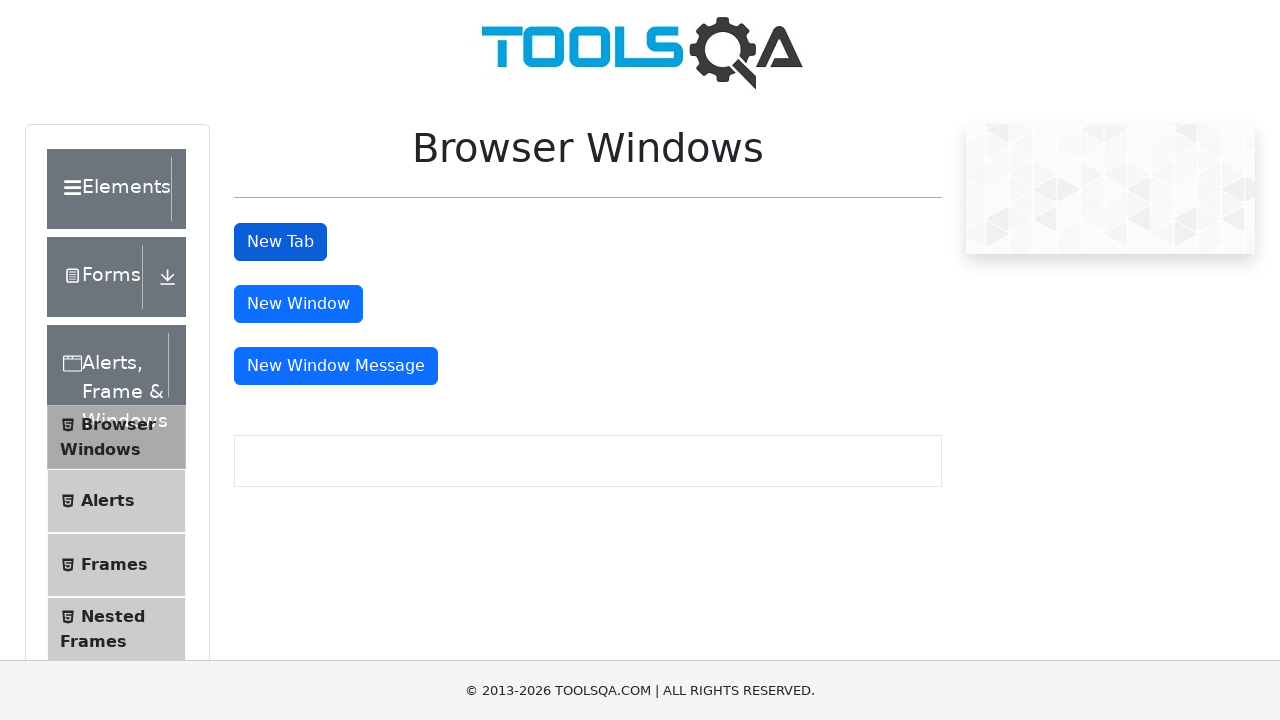

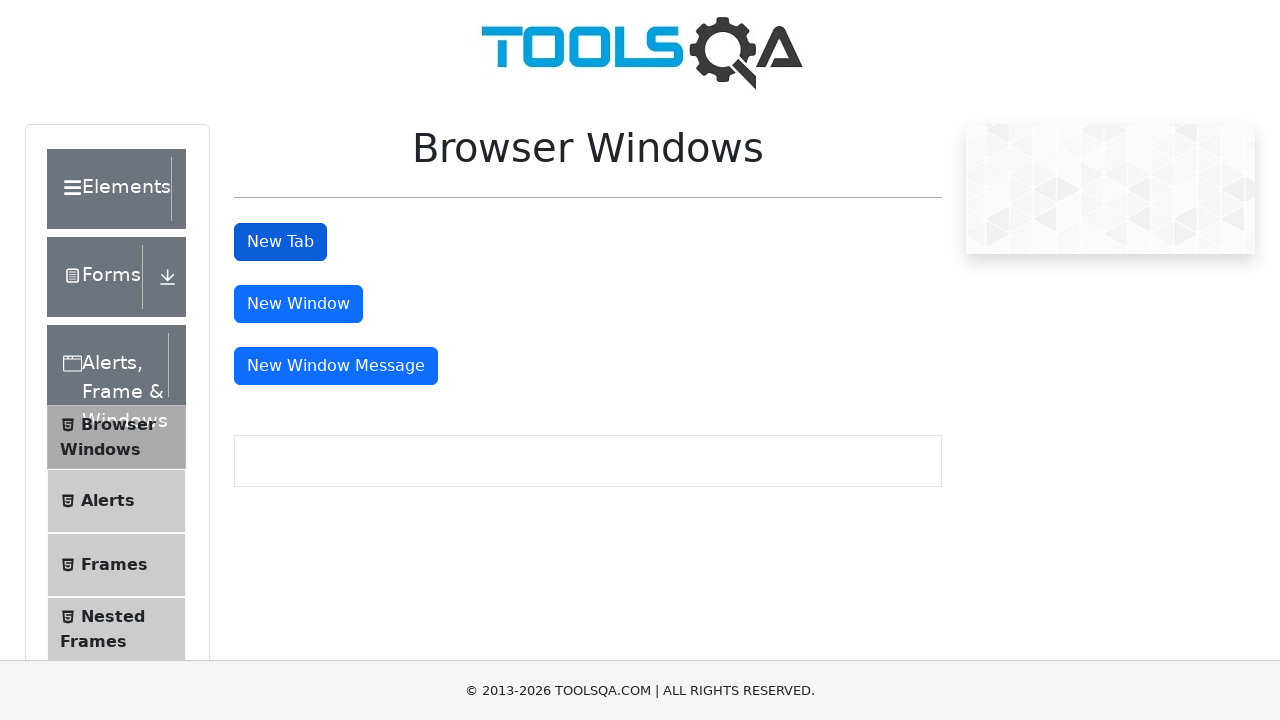